Tests drag and drop functionality on the jQuery UI droppable demo page by dragging a source element onto a target element.

Starting URL: https://jqueryui.com/droppable/

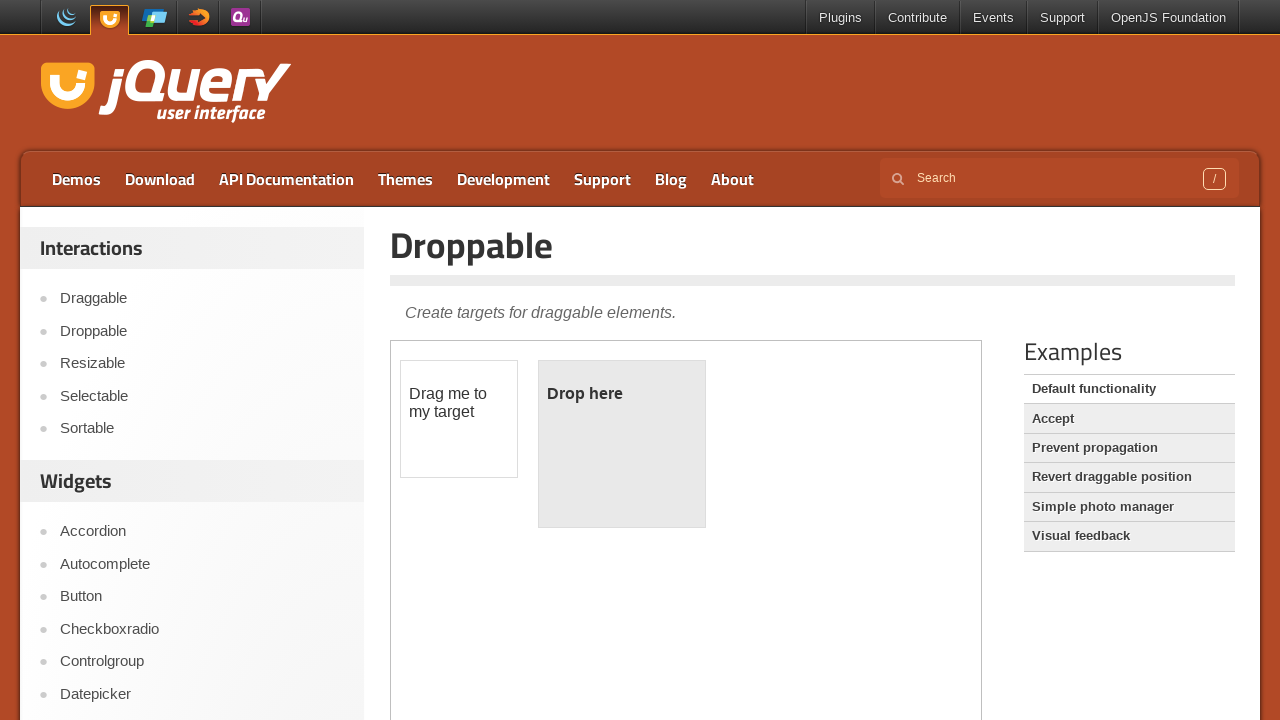

Navigated to jQuery UI droppable demo page
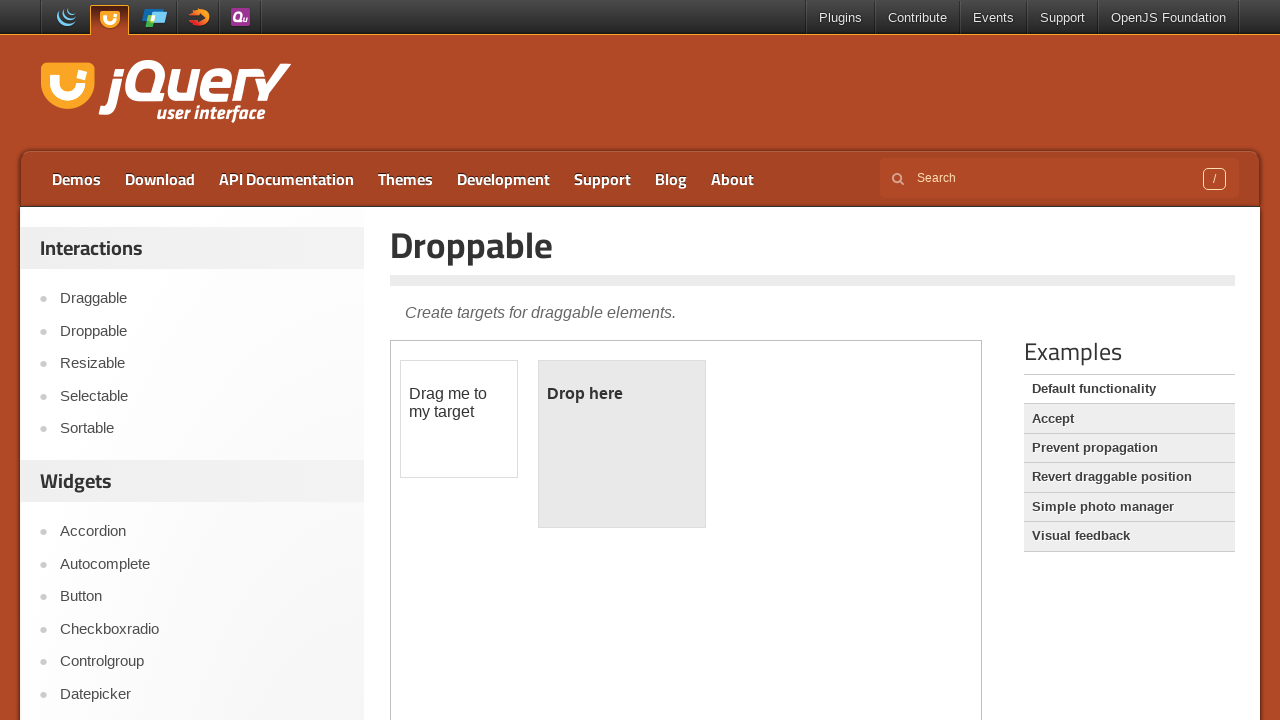

Located demo frame containing drag and drop elements
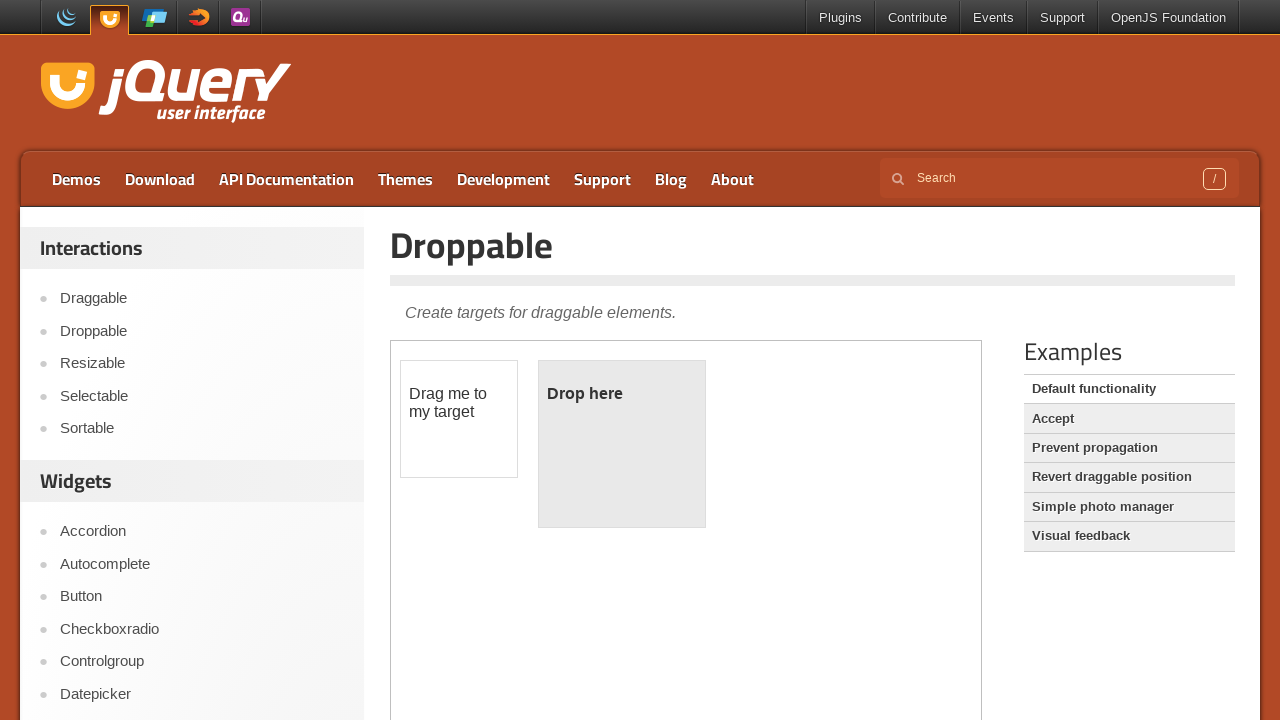

Located draggable source element
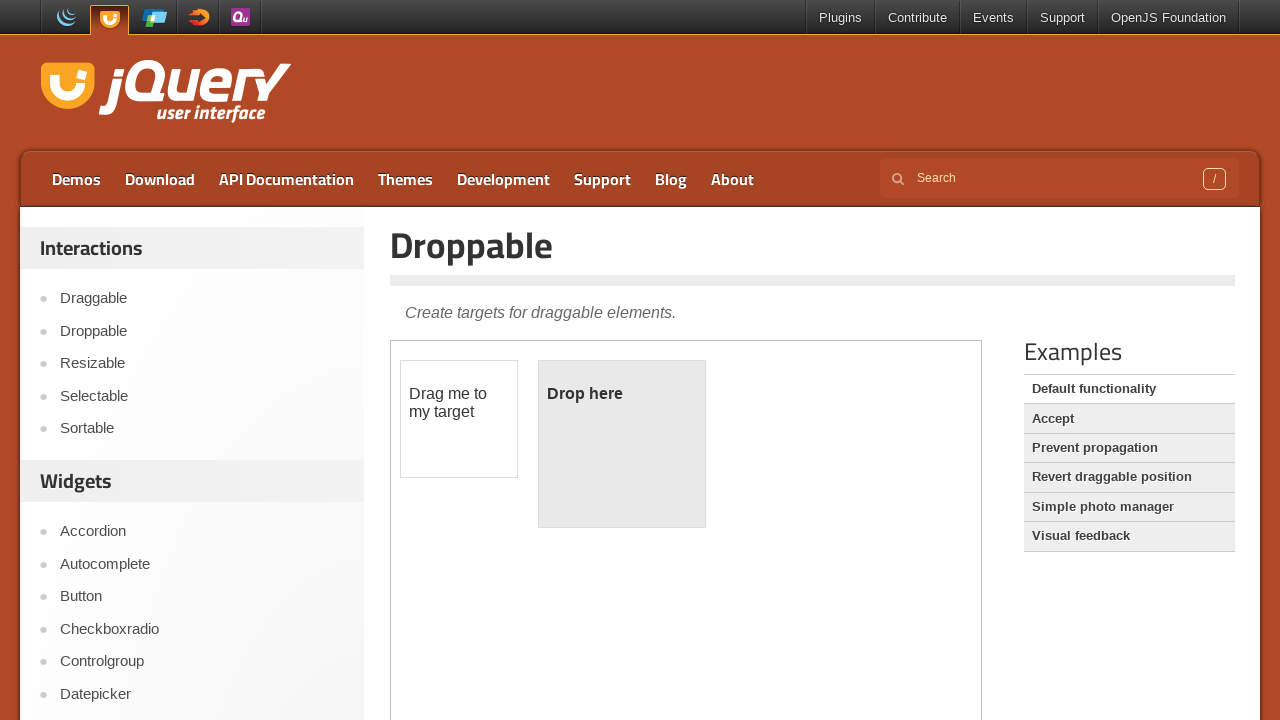

Located droppable target element
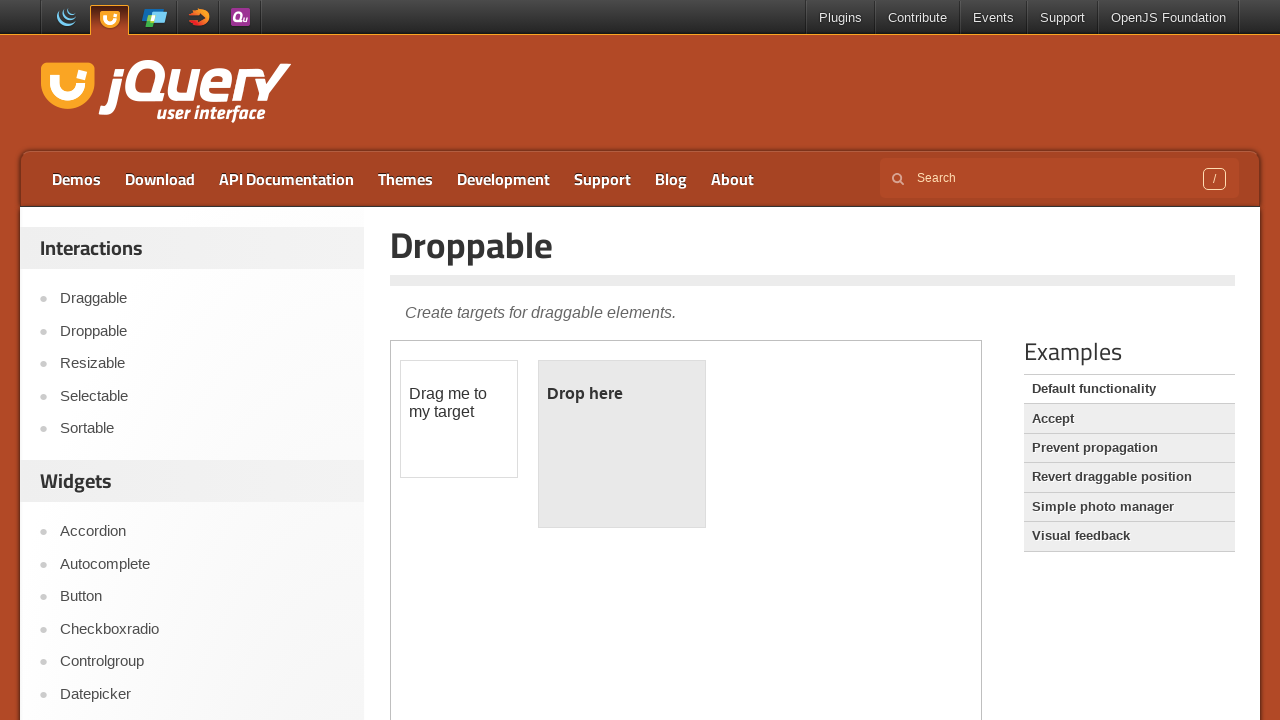

Retrieved original text from target element: '
	Drop here
'
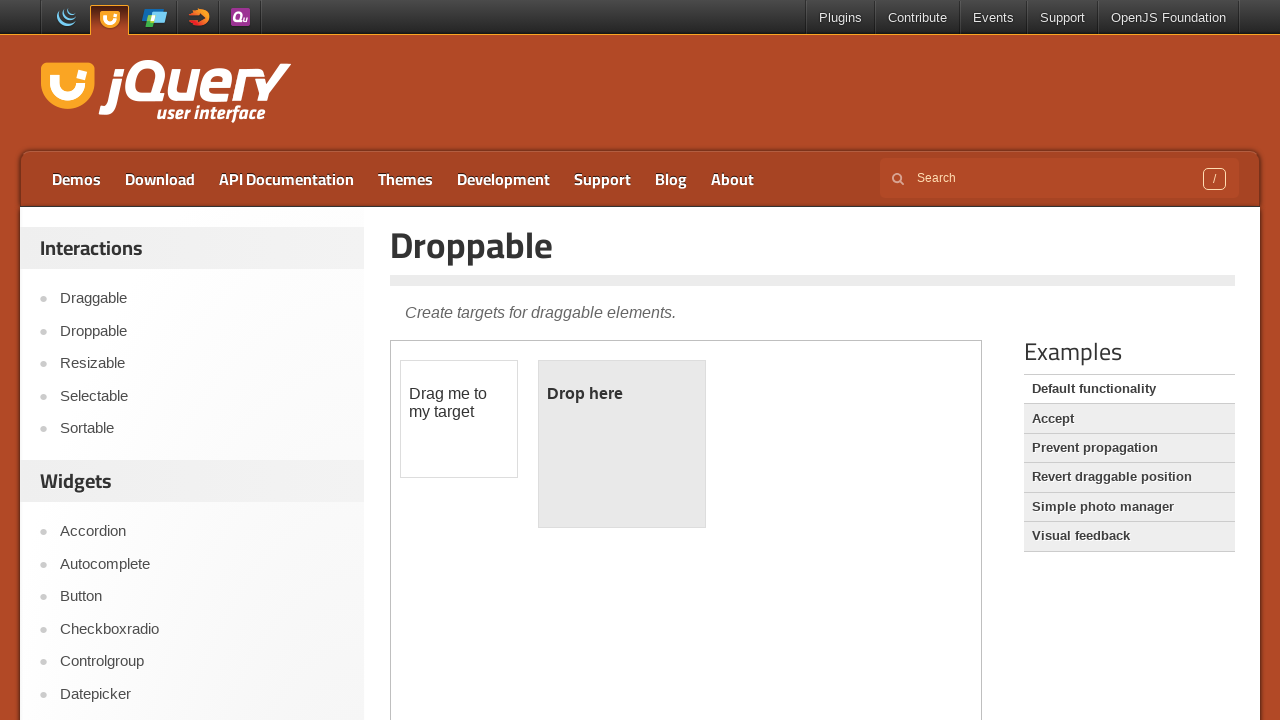

Dragged source element onto target element at (622, 444)
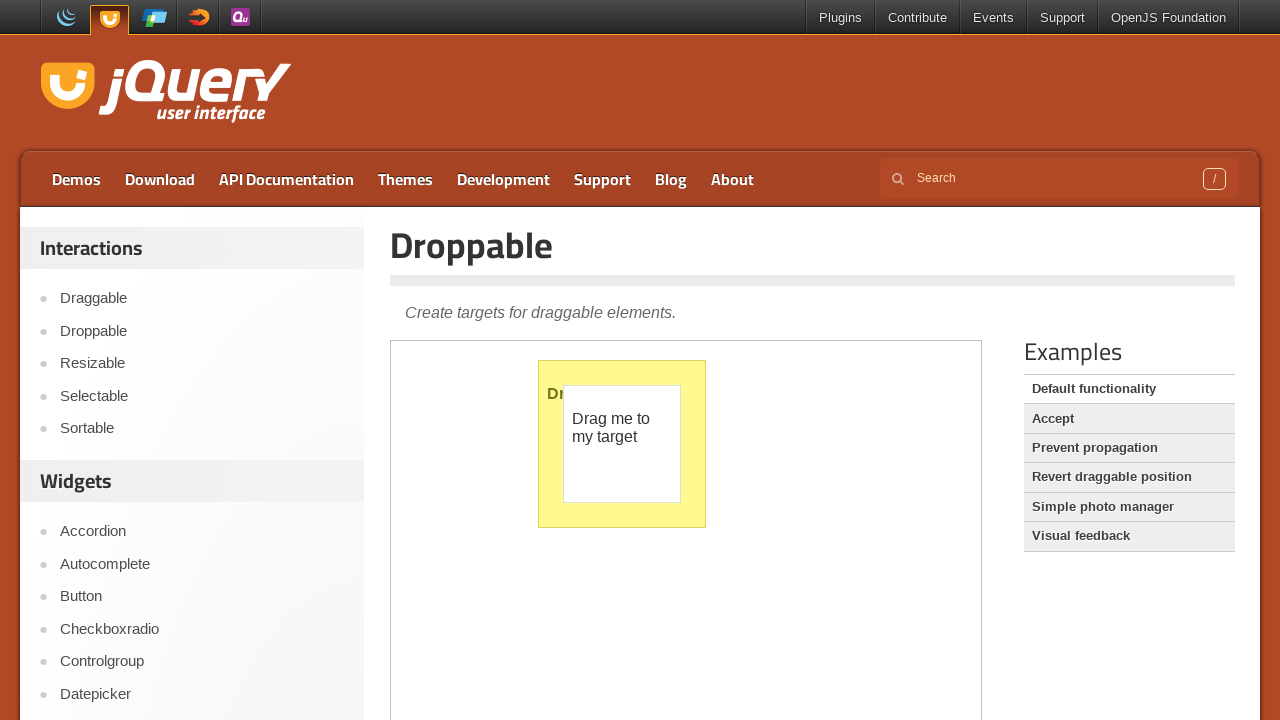

Retrieved text from target element after drag and drop: '
	Dropped!
'
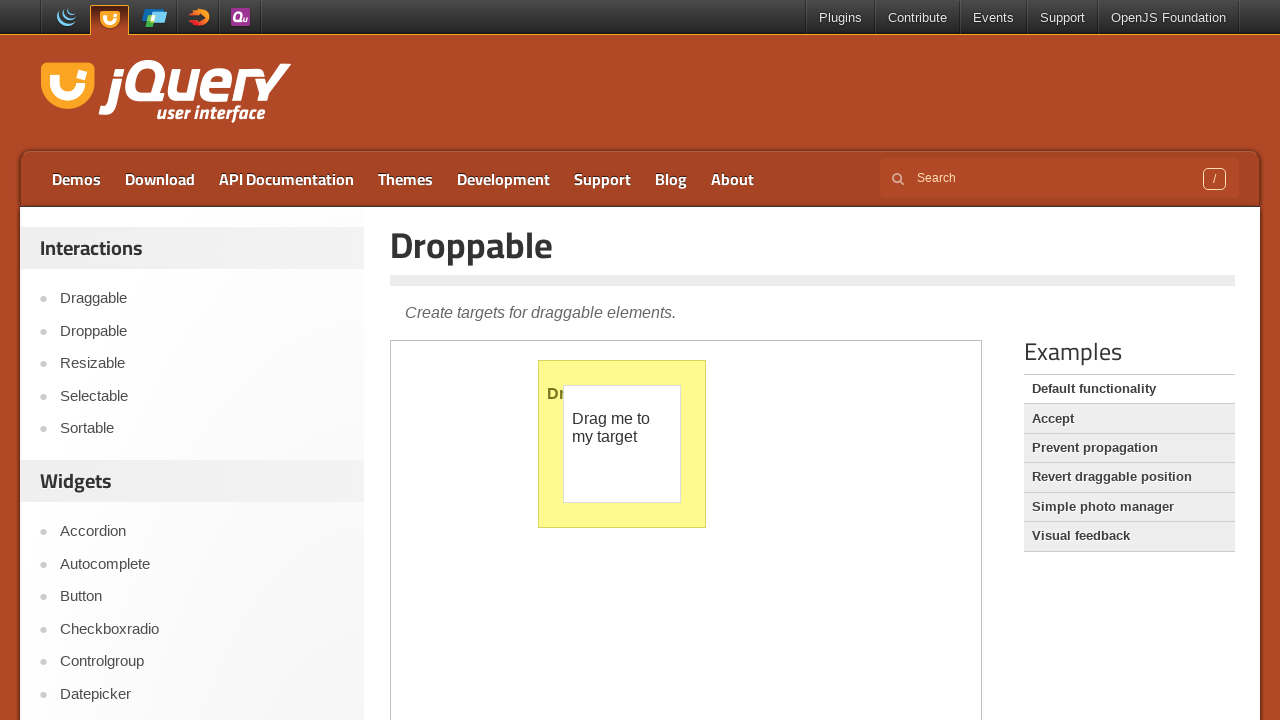

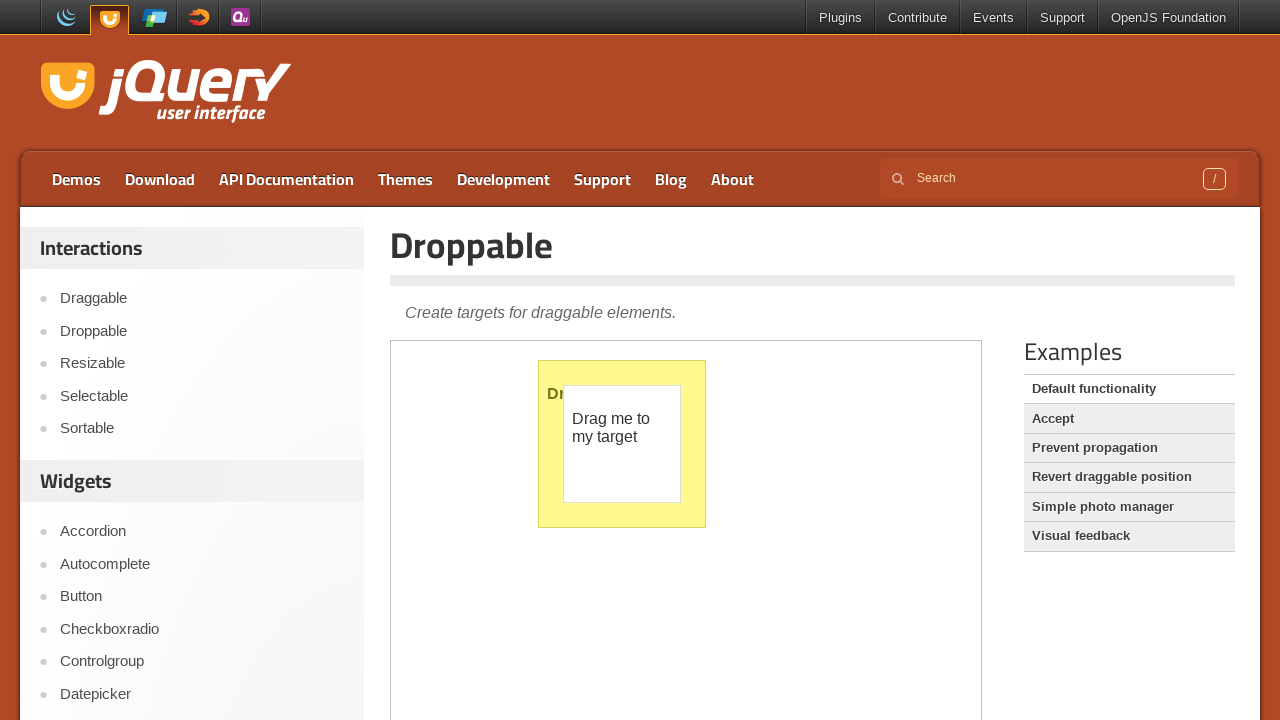